Tests form interaction on OpenCart registration page by clicking the agreement checkbox and filling in the first name field

Starting URL: https://naveenautomationlabs.com/opencart/index.php?route=account/register

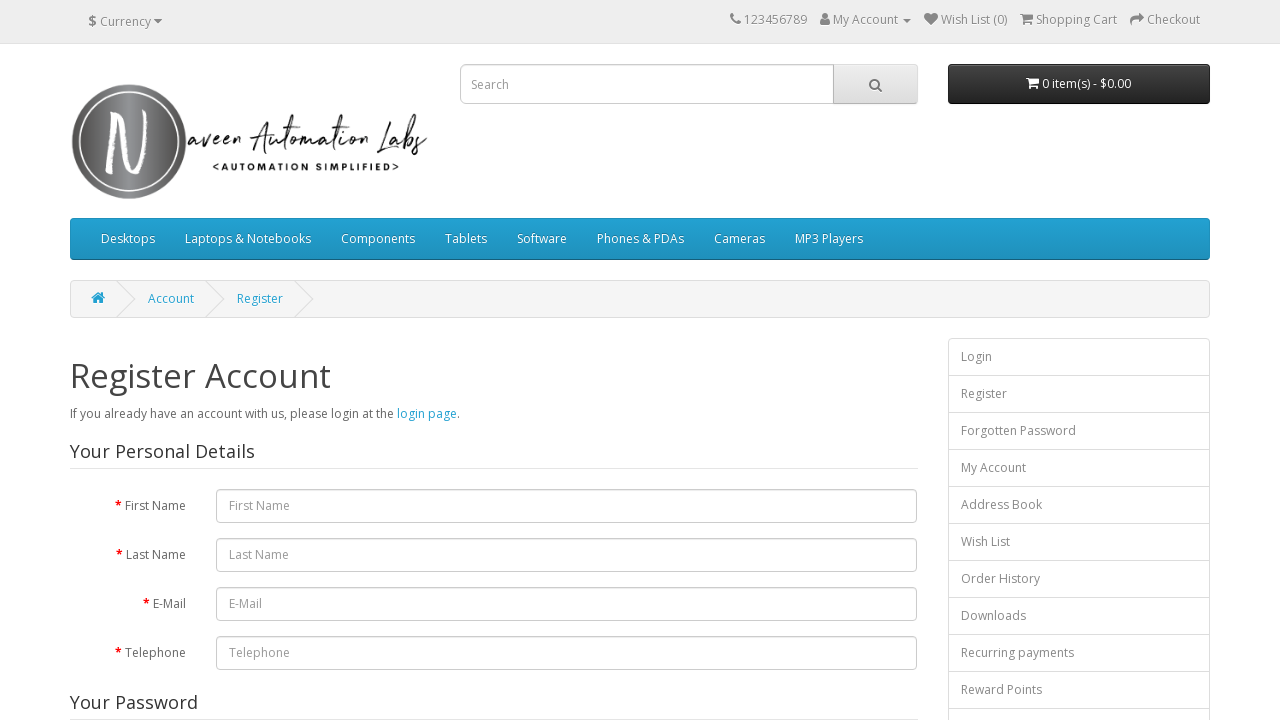

Clicked the agreement checkbox at (825, 424) on input[name='agree']
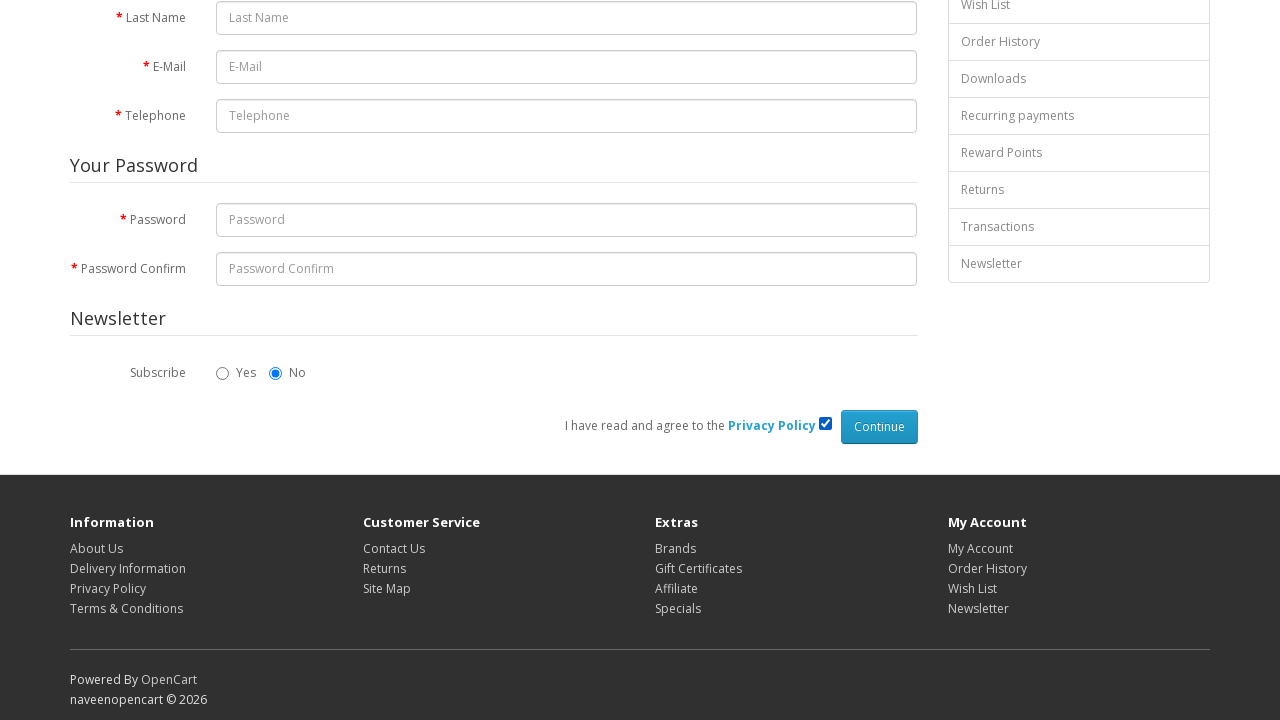

Filled first name field with 'Anusha' on #input-firstname
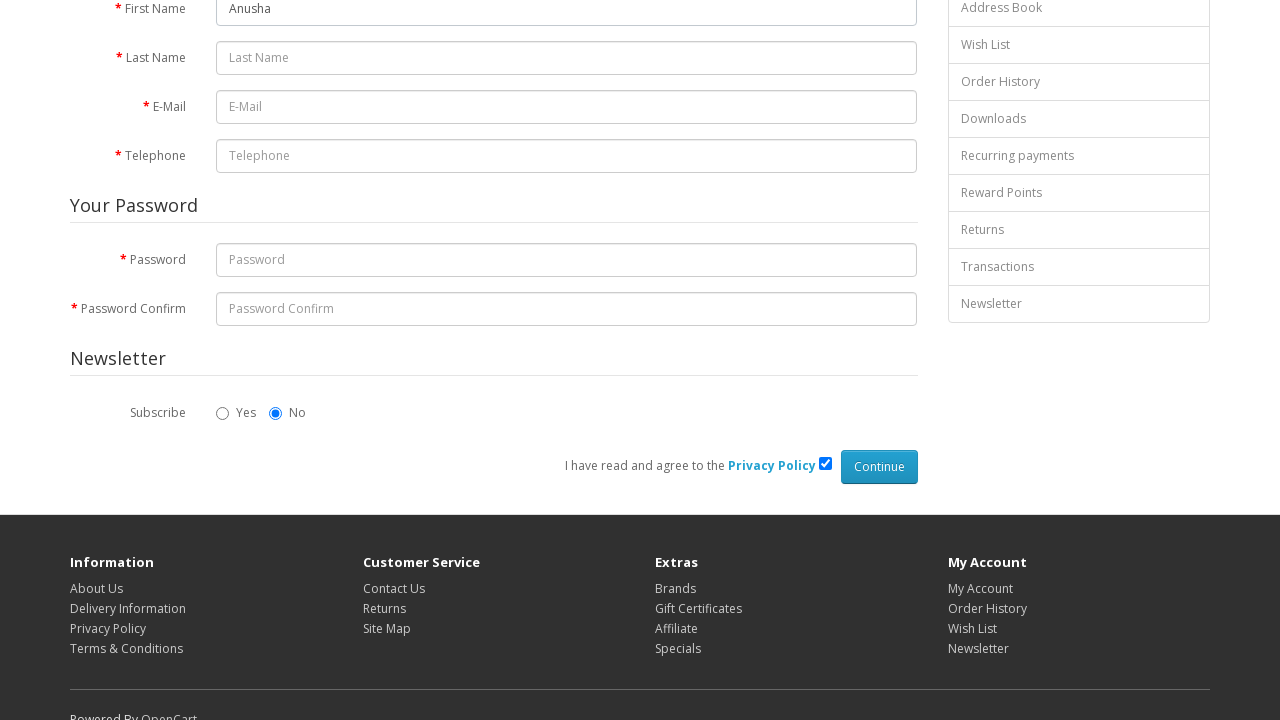

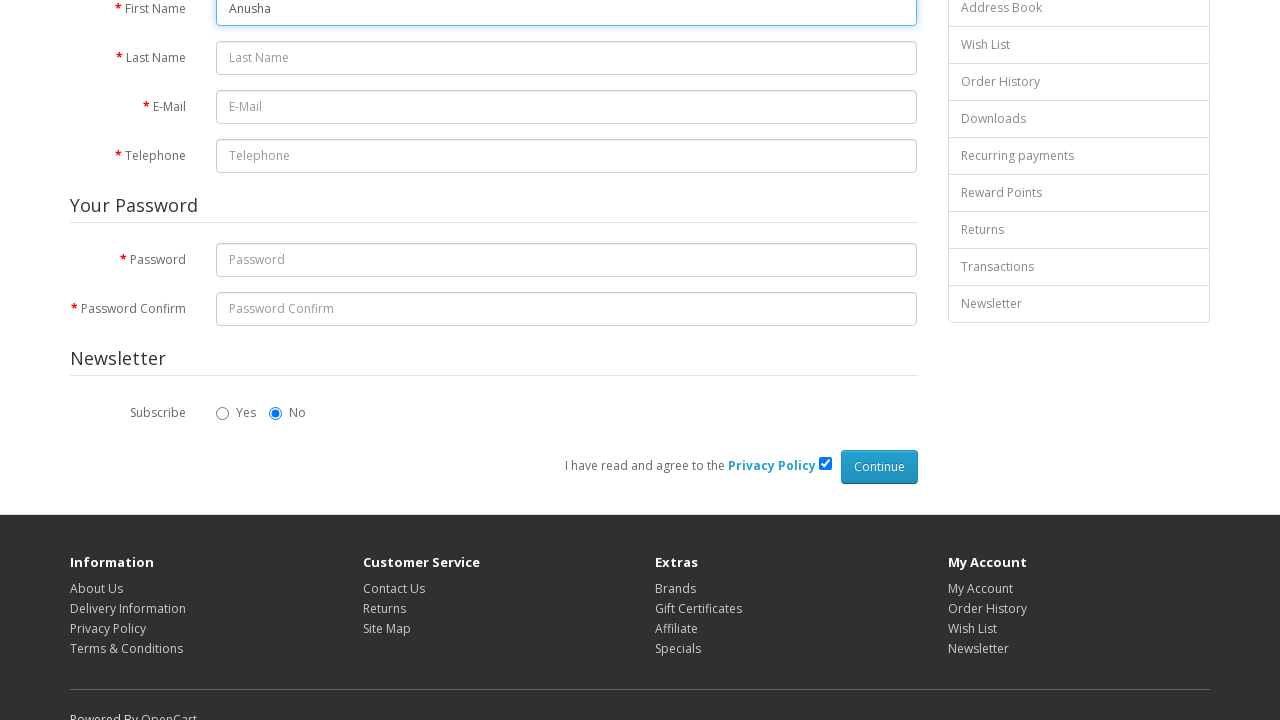